Tests a form that calculates the sum of two displayed numbers and selects the result from a dropdown menu before submitting

Starting URL: http://suninjuly.github.io/selects1.html

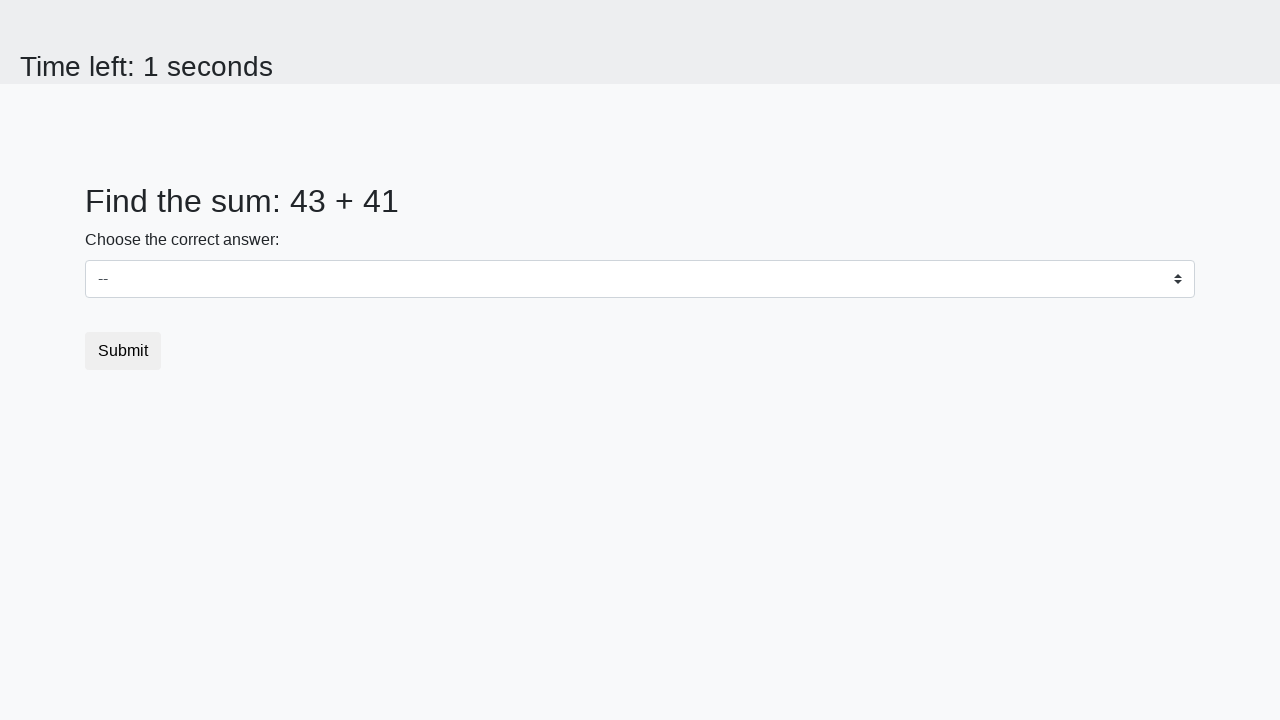

Retrieved first number from #num1 element
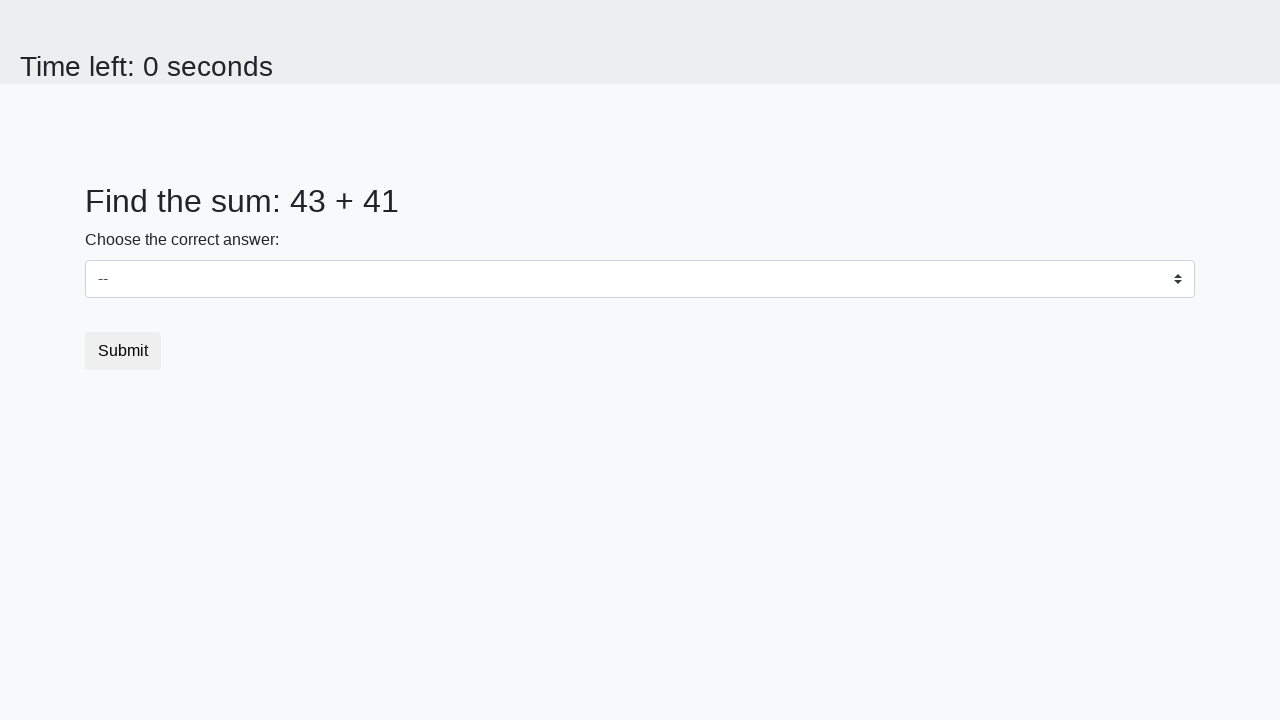

Retrieved second number from #num2 element
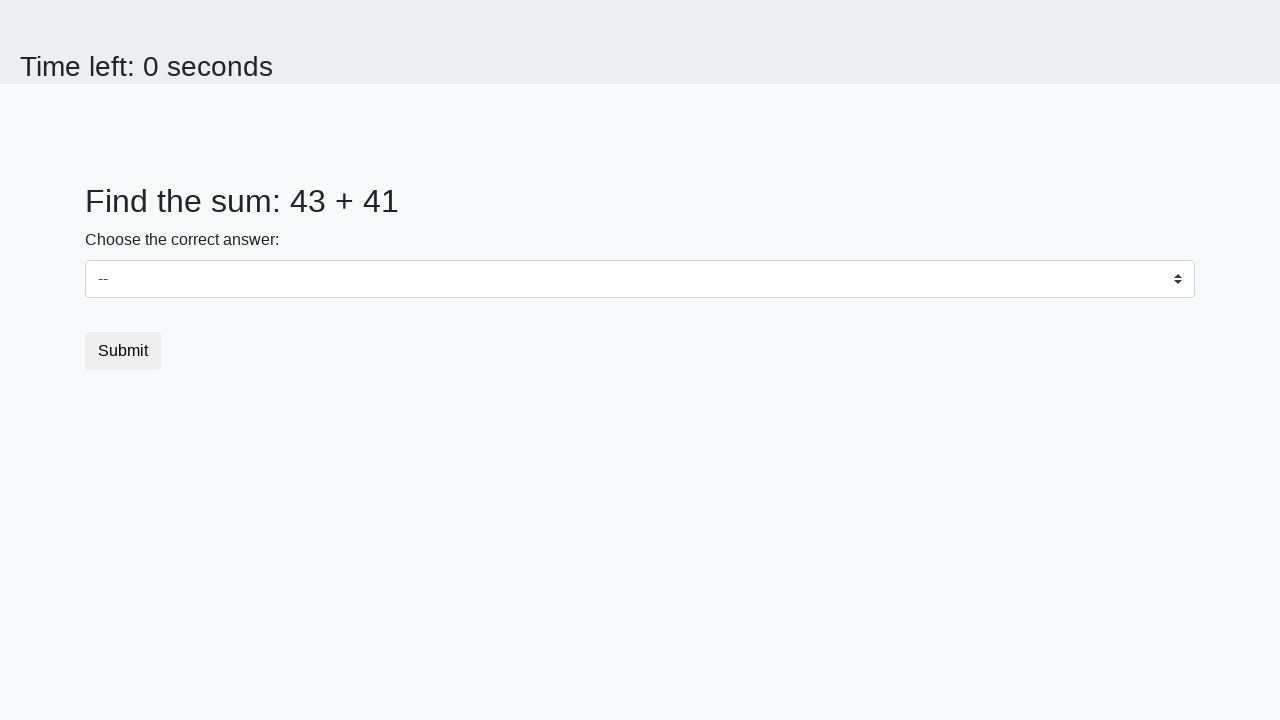

Calculated sum: 43 + 41 = 84
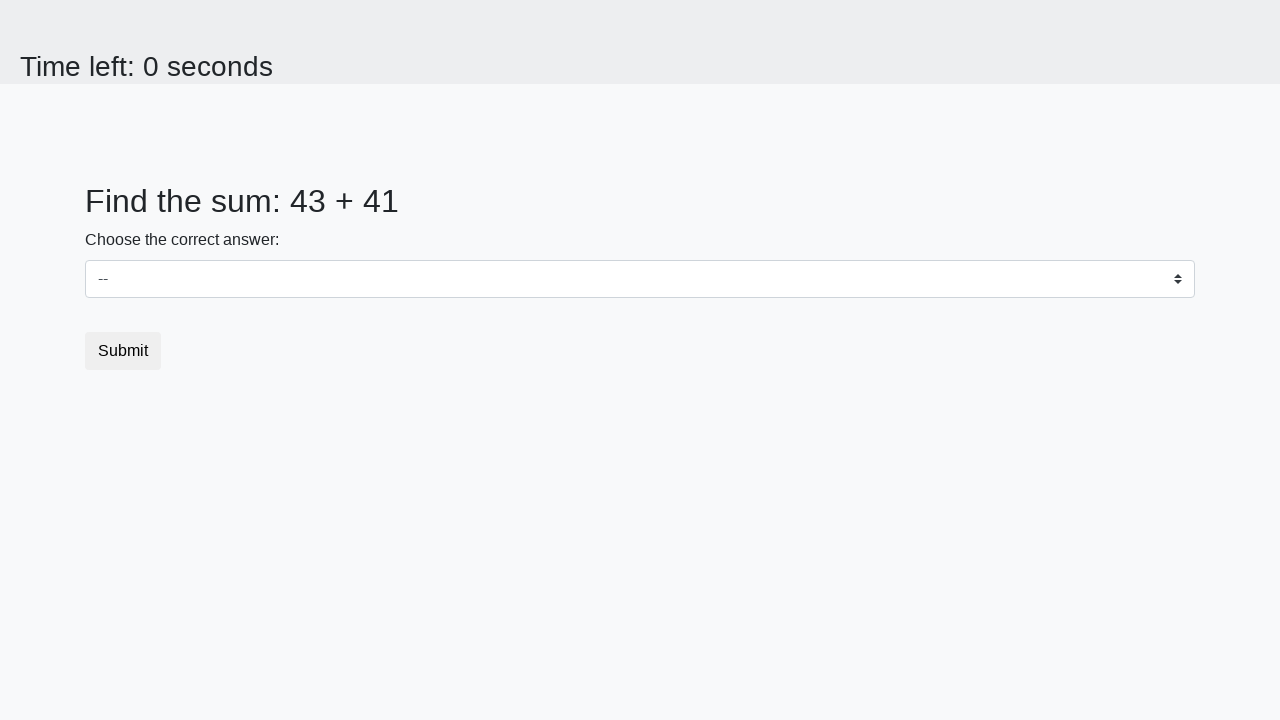

Selected sum value '84' from dropdown menu on select
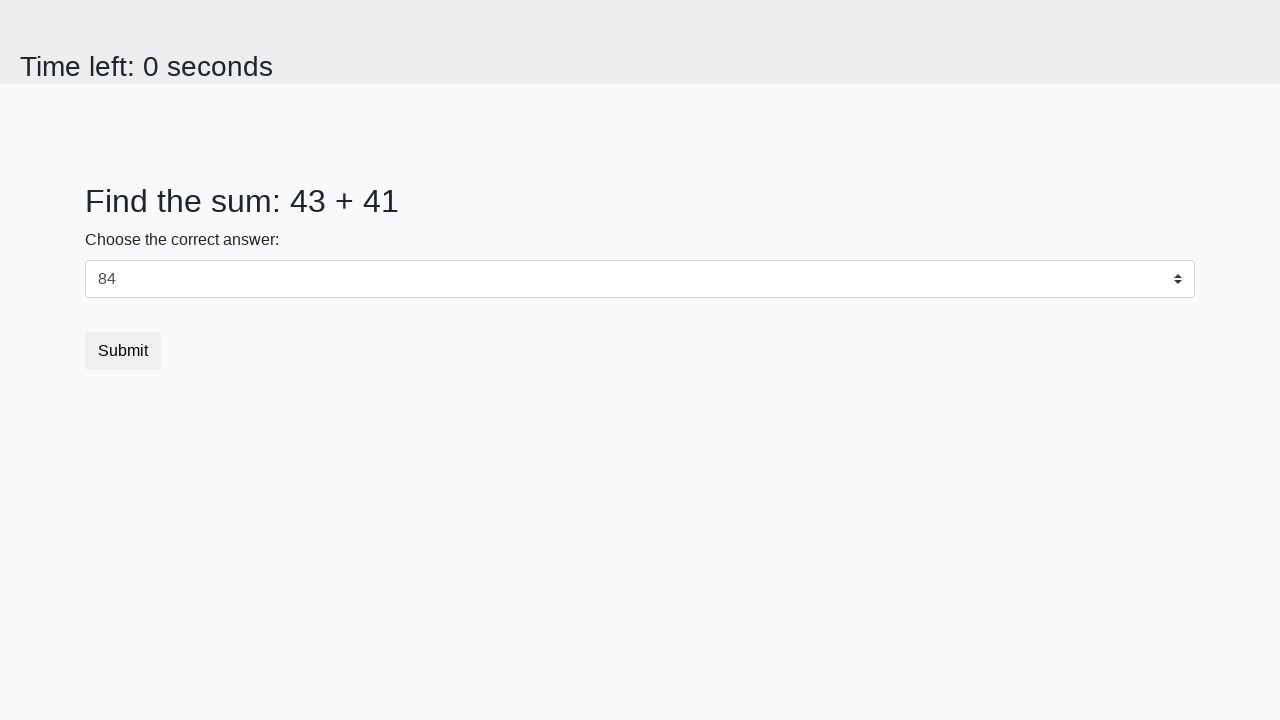

Clicked submit button to submit the form at (123, 351) on button.btn
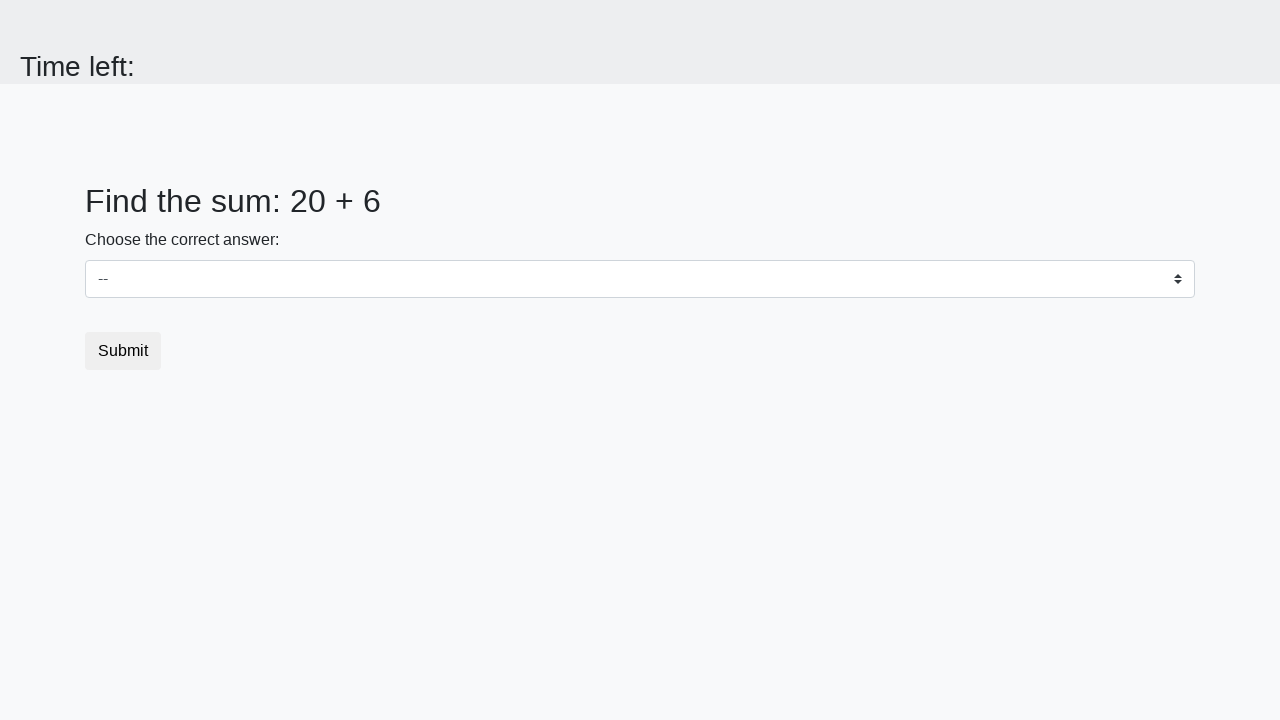

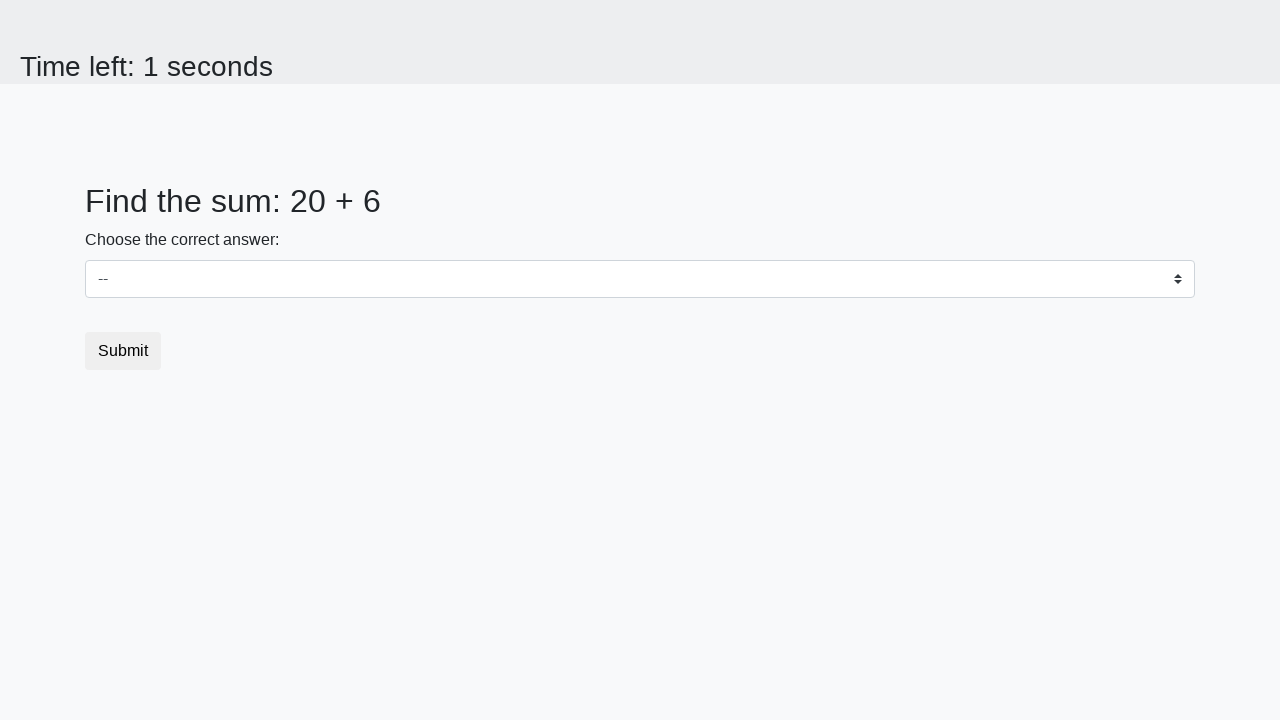